Tests adding a new todo item to the sample todo app by entering text and pressing Enter, then verifying the item appears in the list.

Starting URL: https://lambdatest.github.io/sample-todo-app/

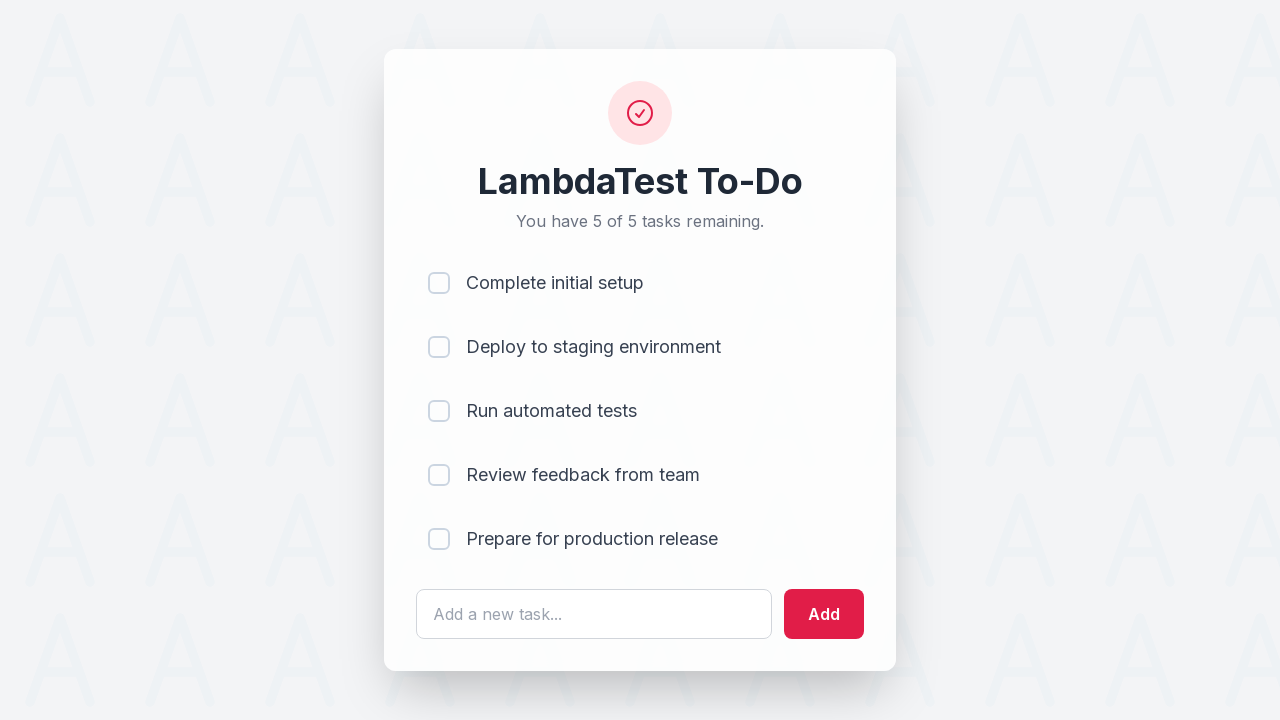

Filled todo input field with 'Selenium Test' on #sampletodotext
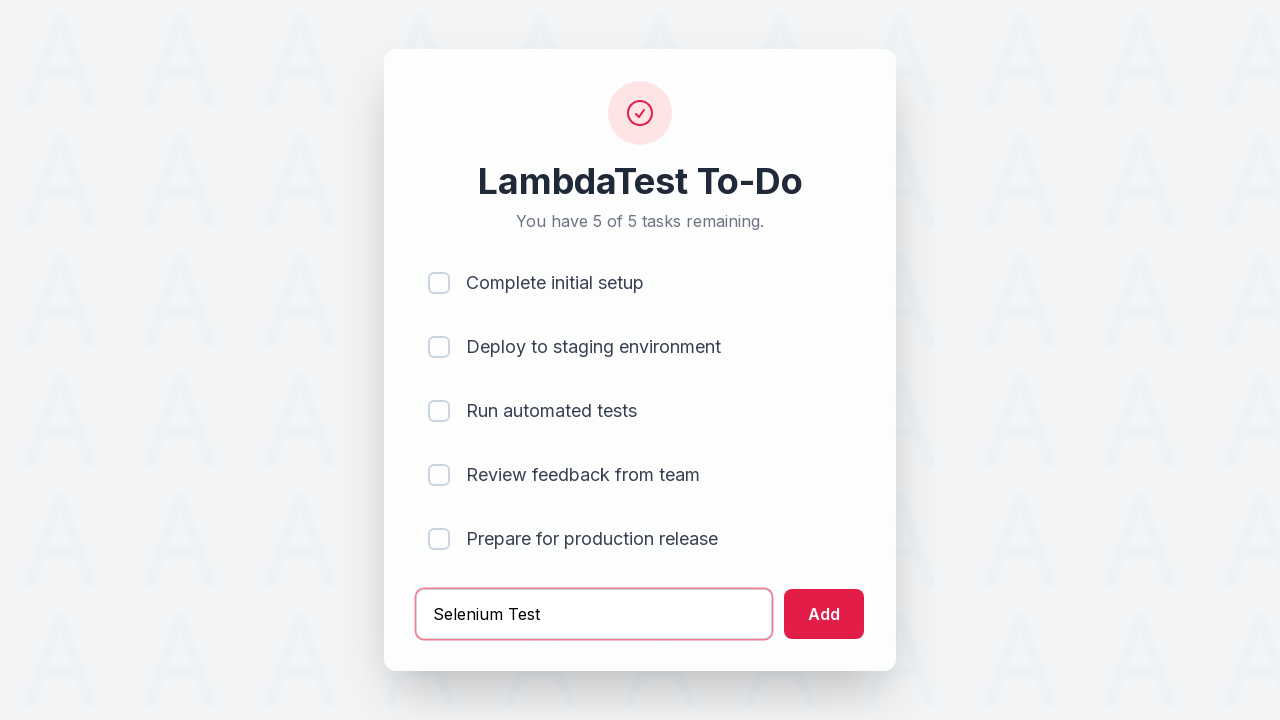

Pressed Enter to add the todo item on #sampletodotext
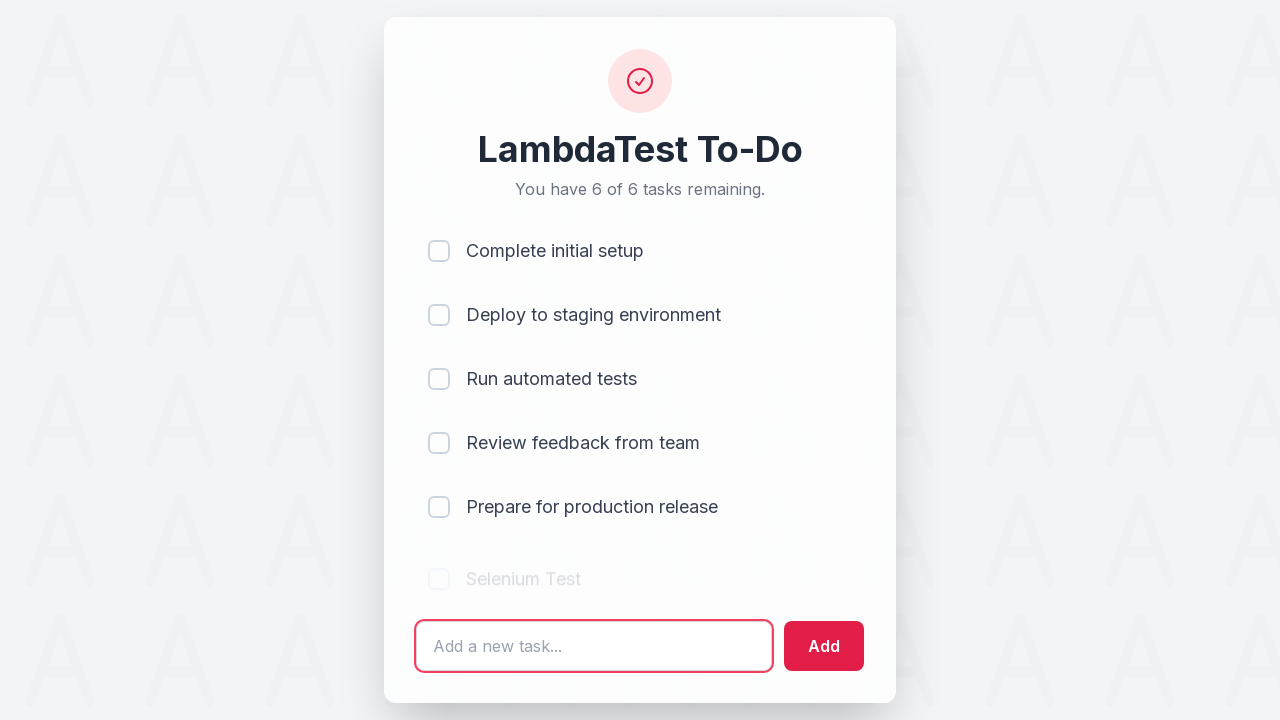

Verified new todo item appears in the list
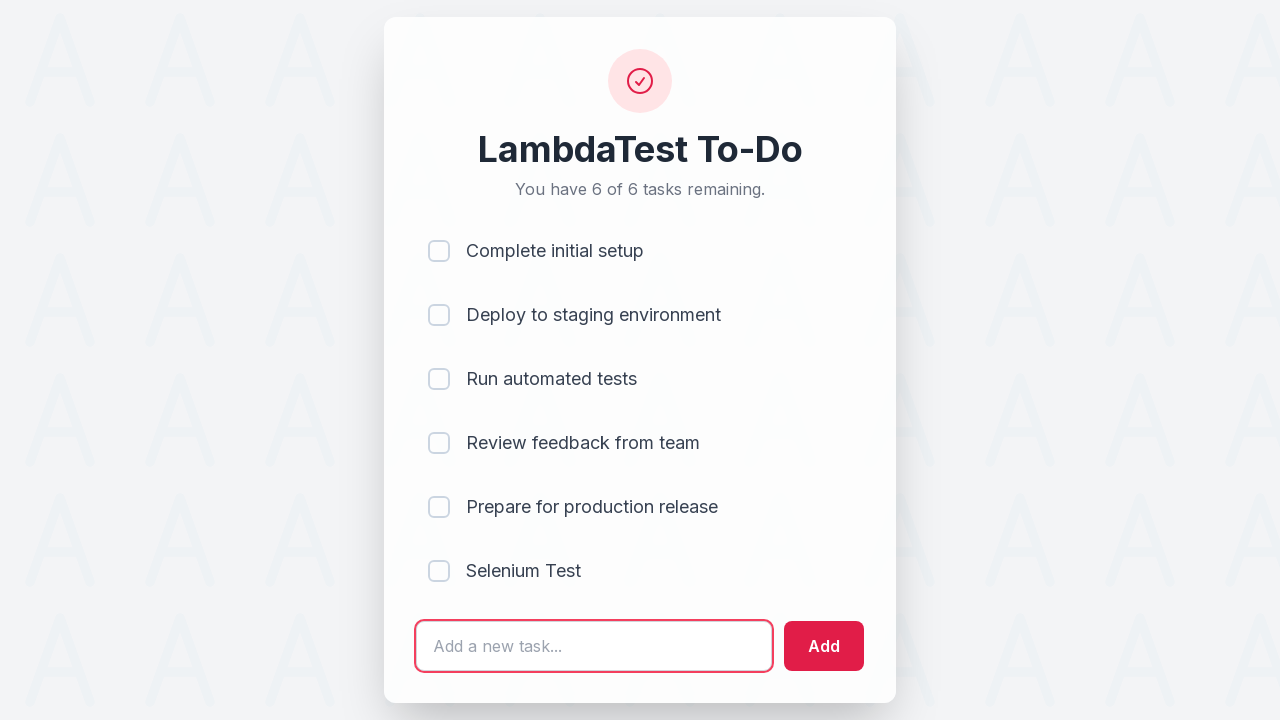

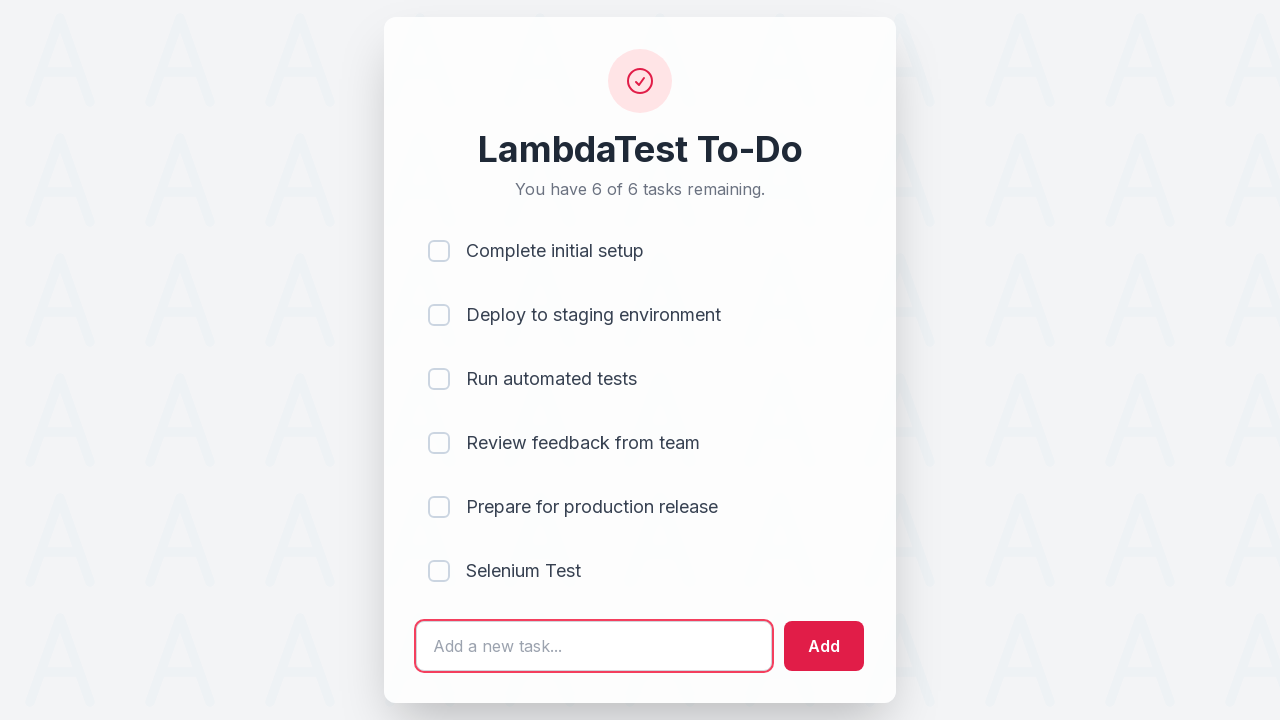